Tests the jQuery UI progress bar demo by clicking the download button and waiting for the progress bar to complete

Starting URL: https://jqueryui.com/resources/demos/progressbar/download.html

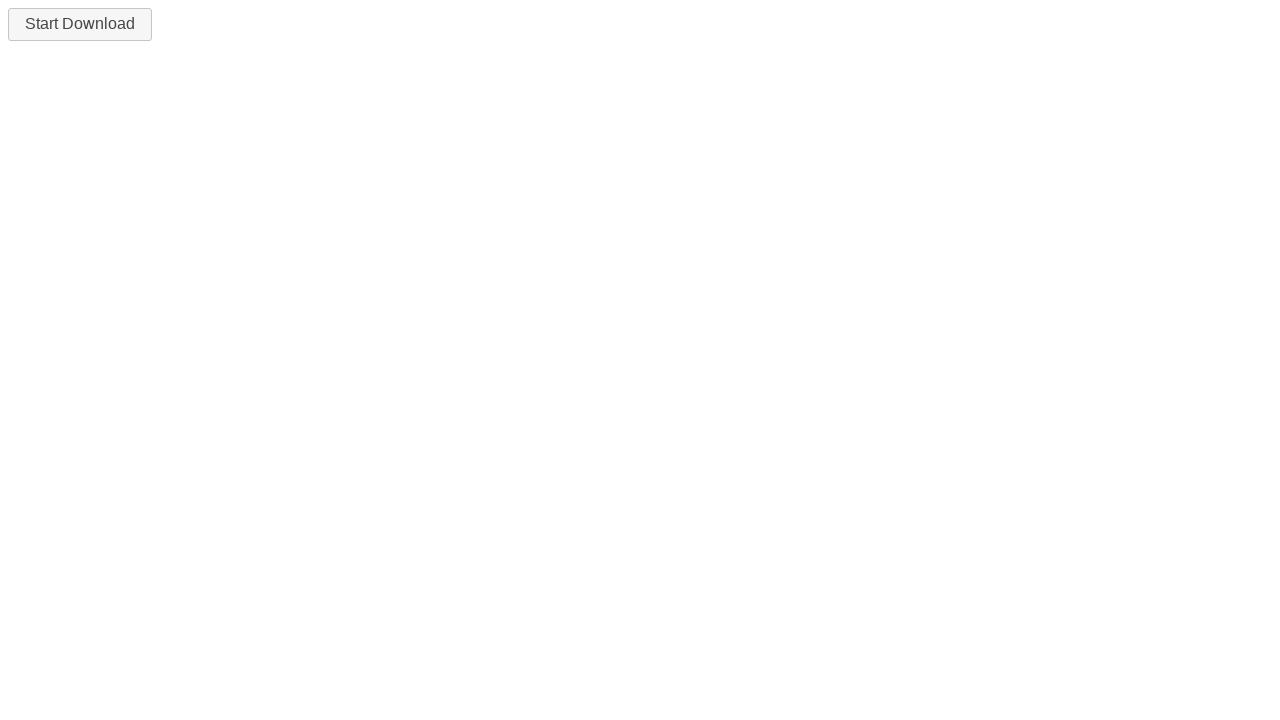

Download button is visible
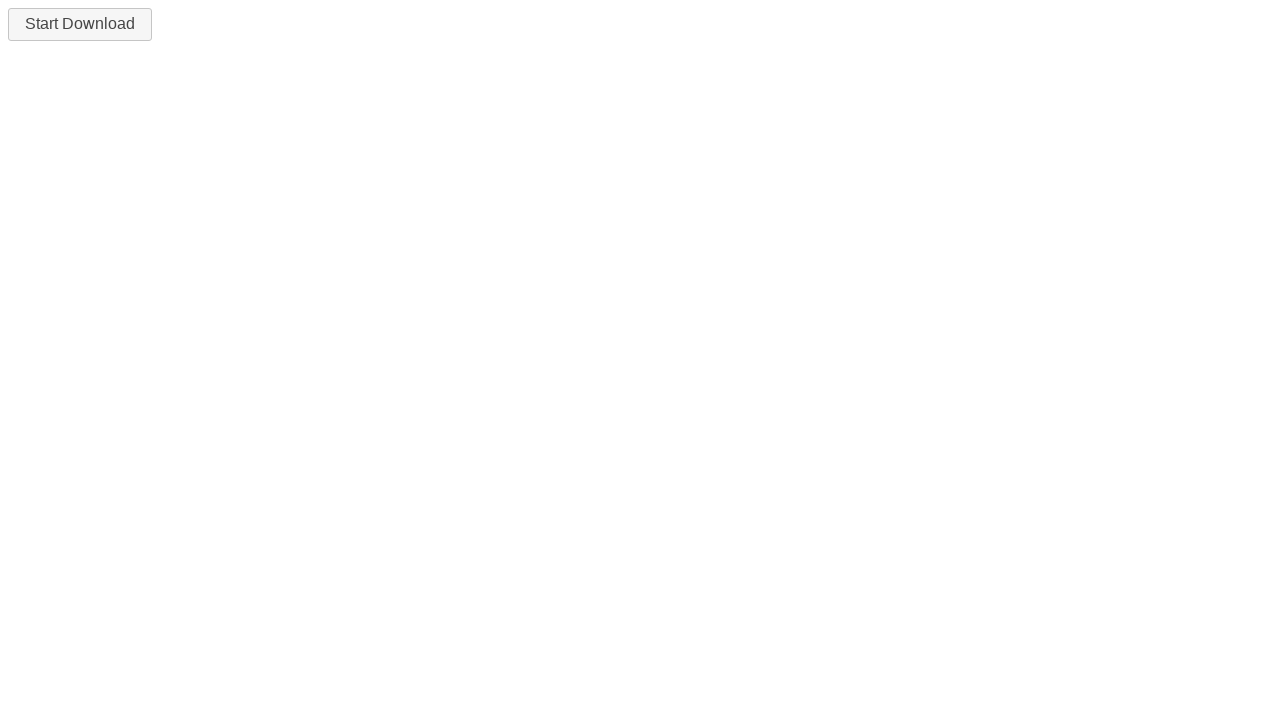

Clicked the download button to start the progress bar at (80, 24) on #downloadButton
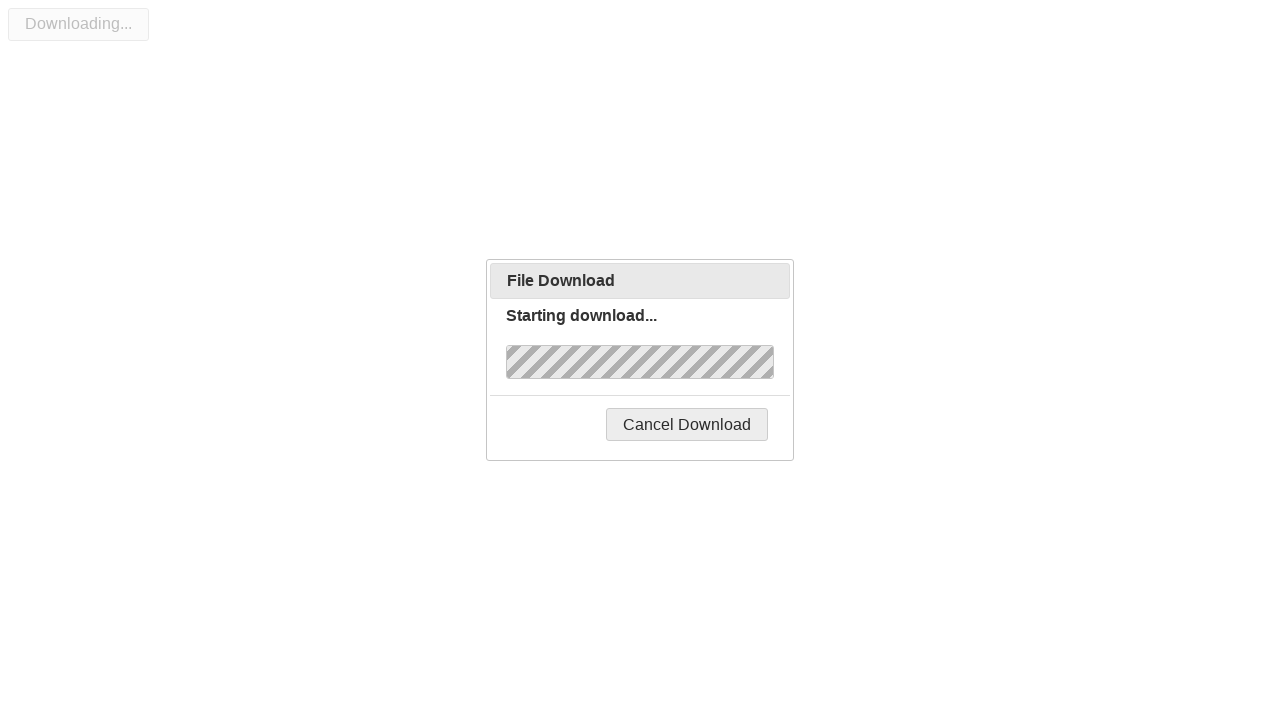

Progress bar completed successfully
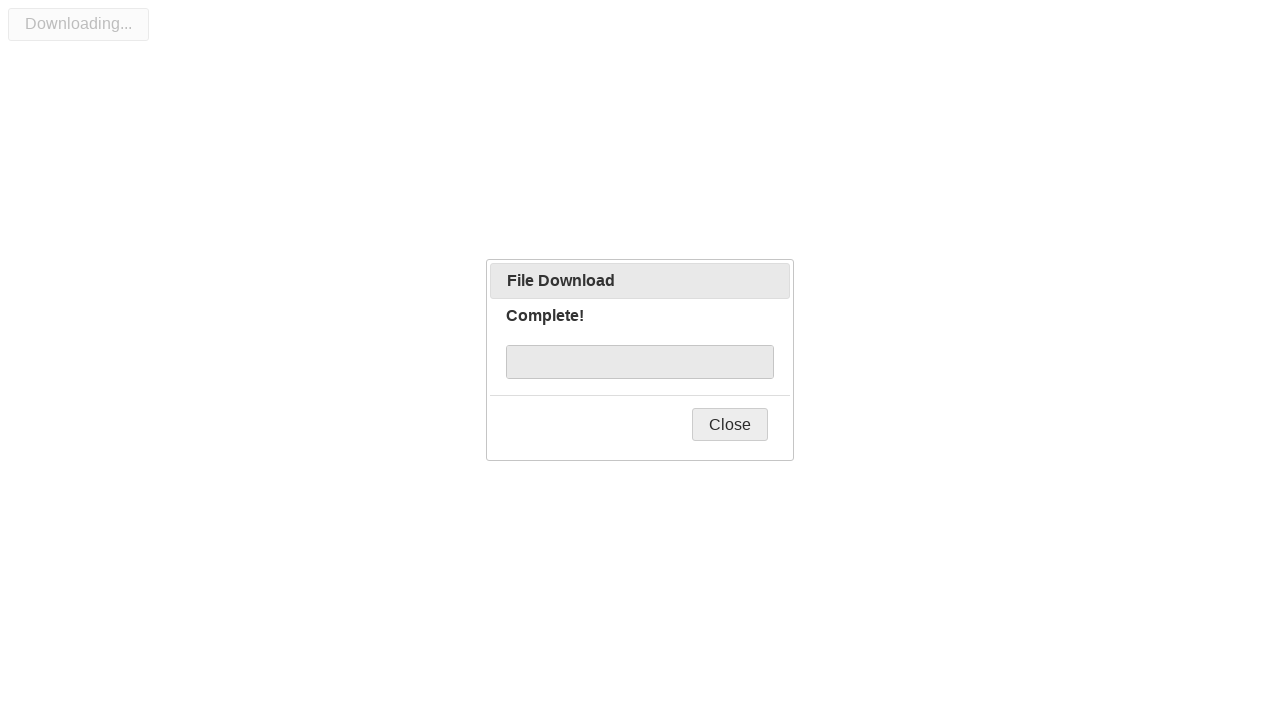

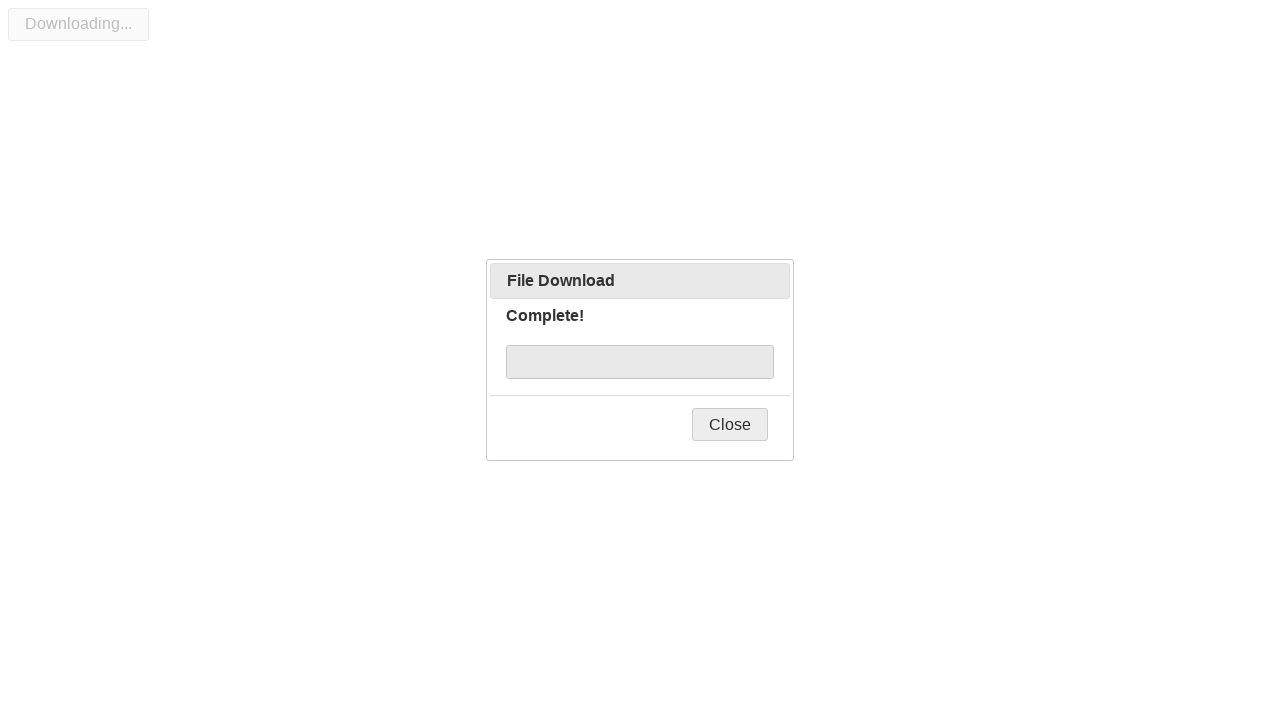